Navigates to Selenium documentation website, refreshes the page, clicks on a navigation menu item, and scrolls the page

Starting URL: https://www.selenium.dev/

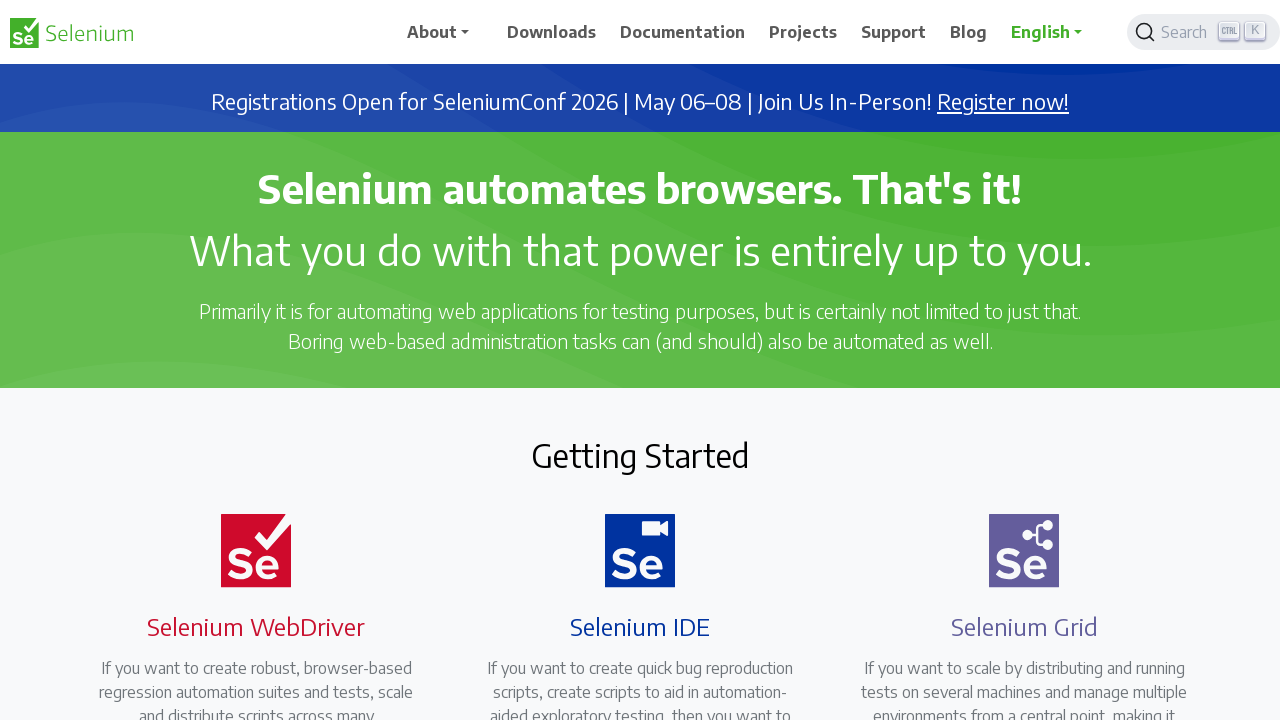

Refreshed the Selenium documentation page
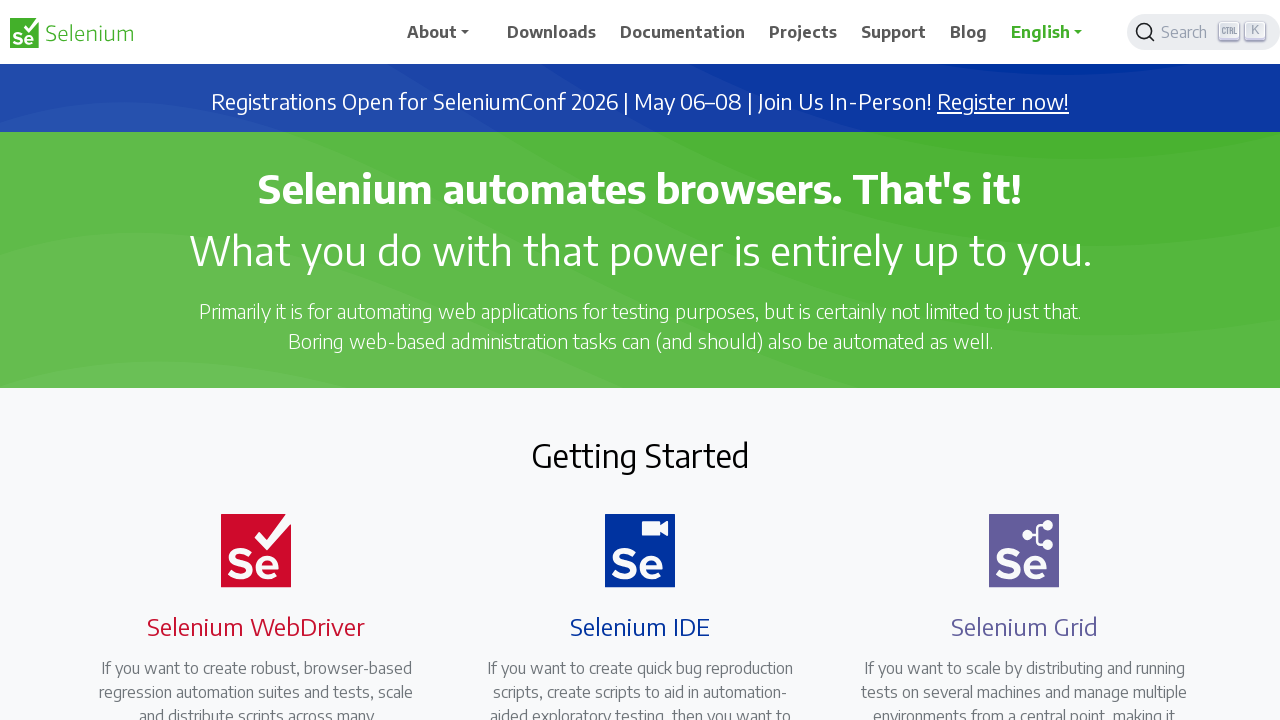

Clicked on the 3rd navigation menu item in the navbar at (683, 32) on xpath=//*[@id="main_navbar"]/ul/li[3]/a/span
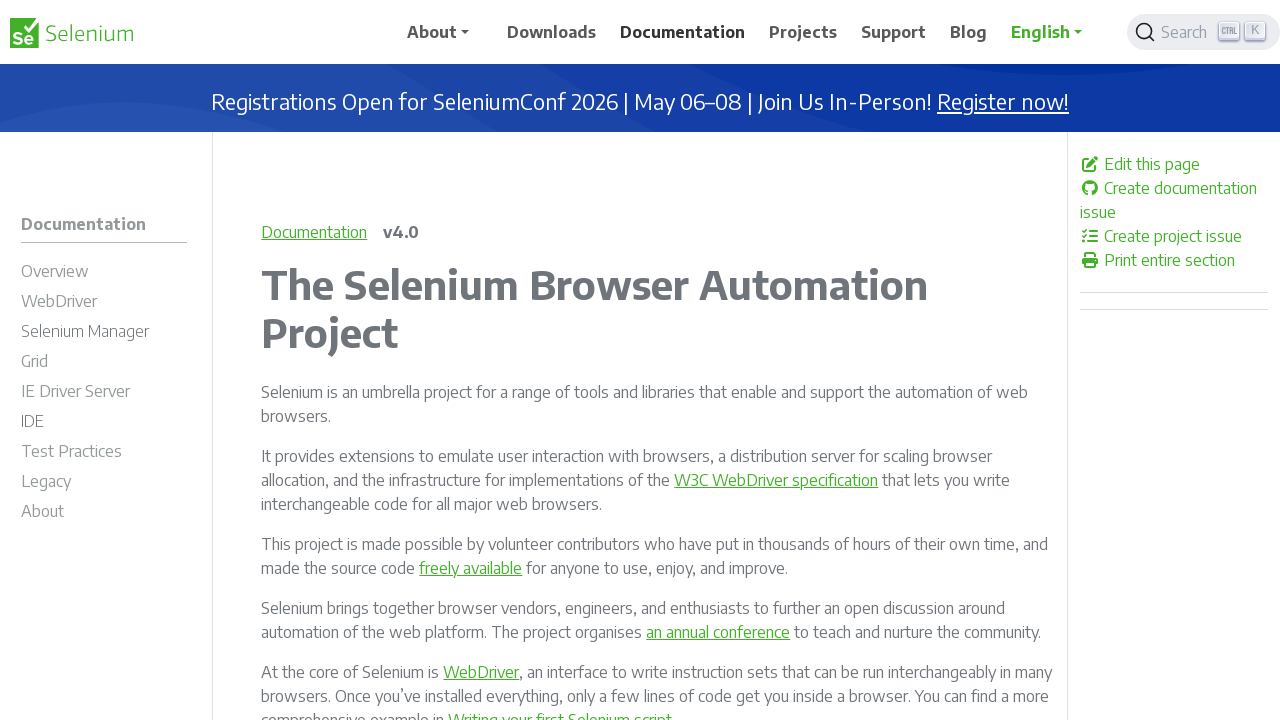

Scrolled the page horizontally by 200px and vertically by 600px
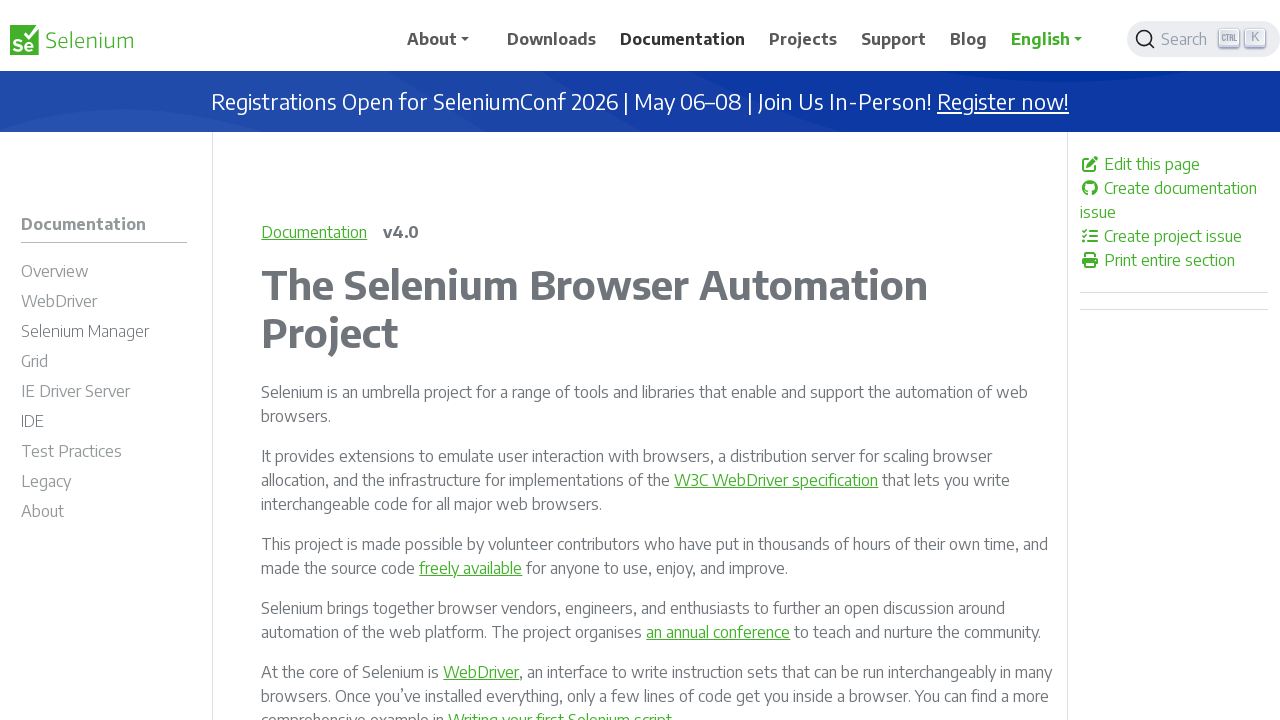

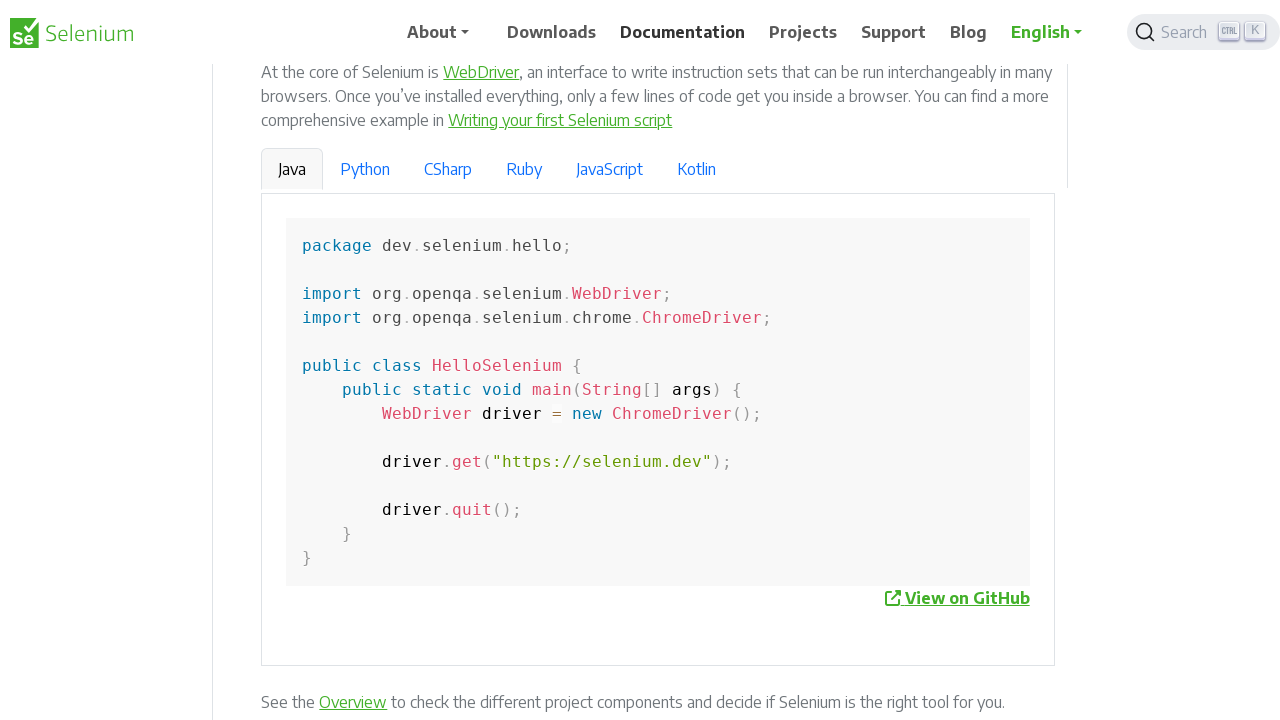